Tests drag and drop functionality by dragging column A to column B on a demo page

Starting URL: https://the-internet.herokuapp.com/drag_and_drop

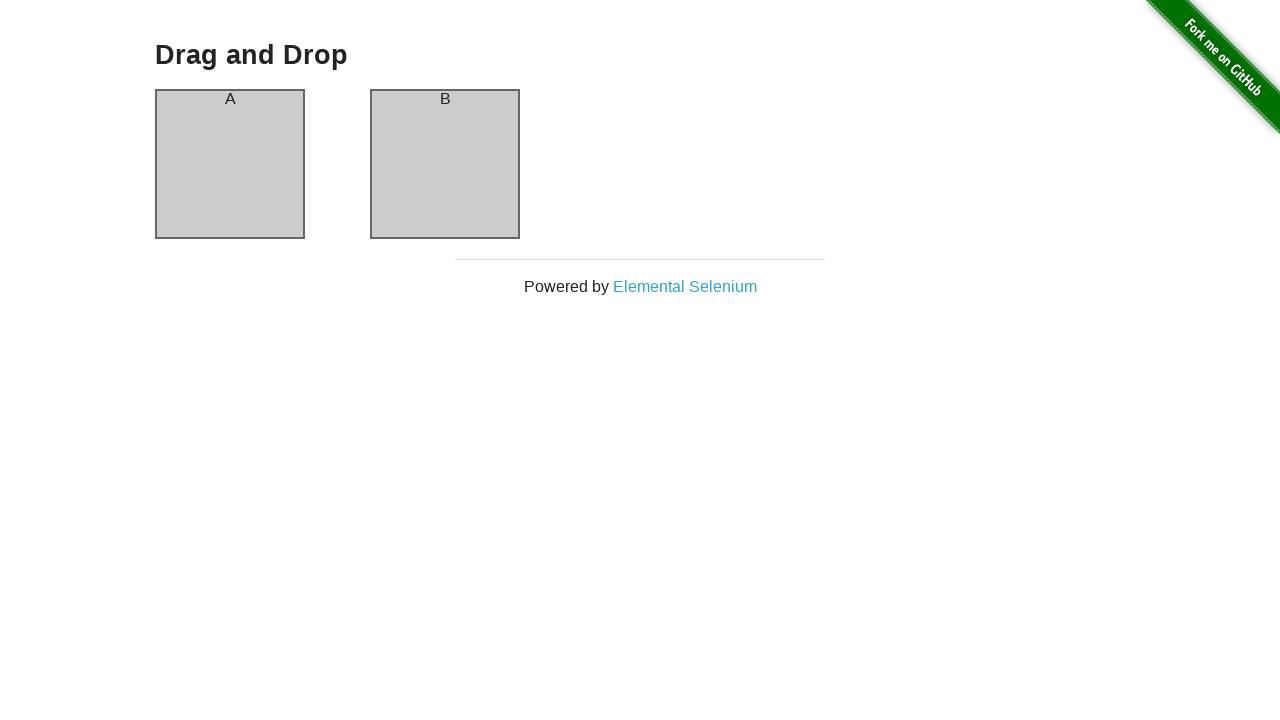

Navigated to drag and drop demo page
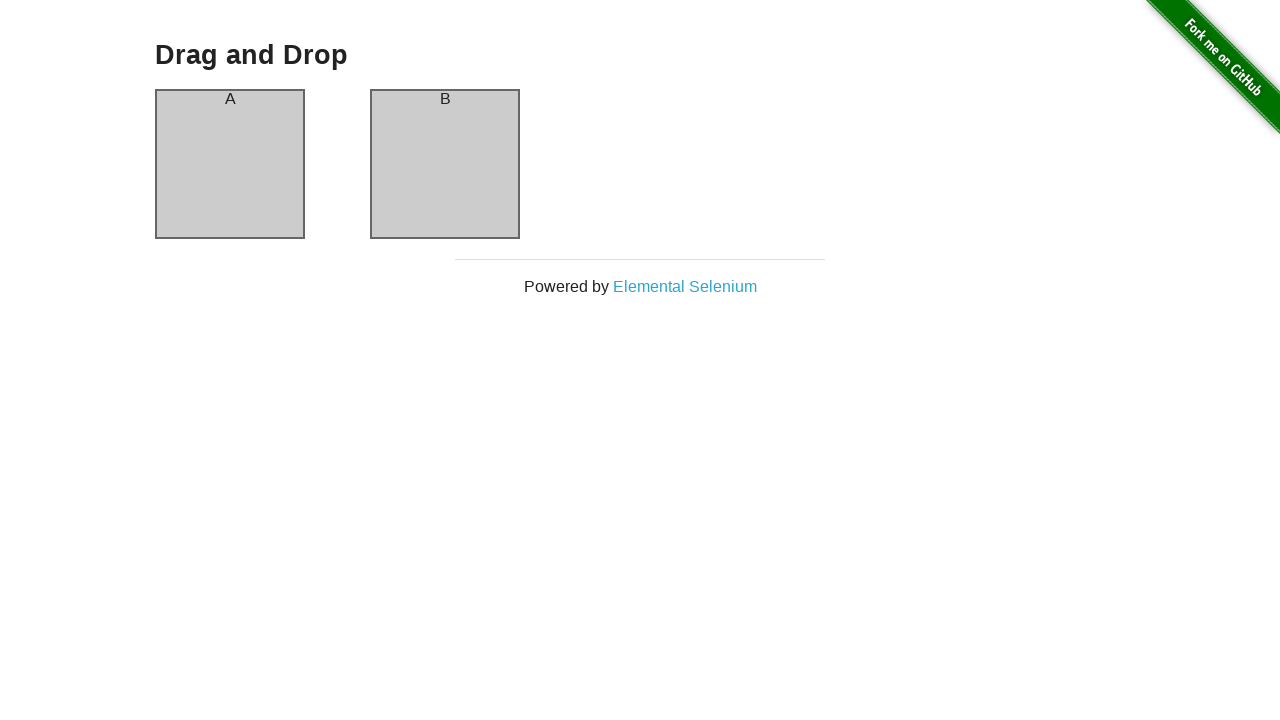

Located column A element
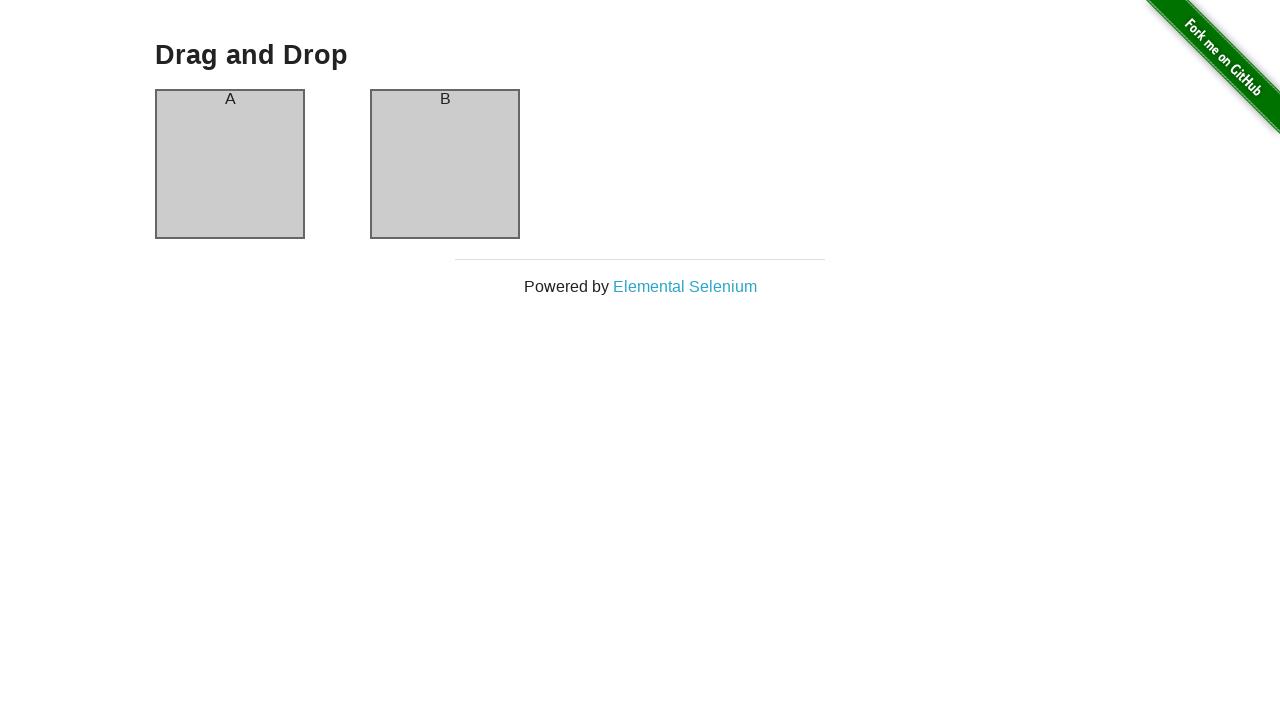

Located column B element
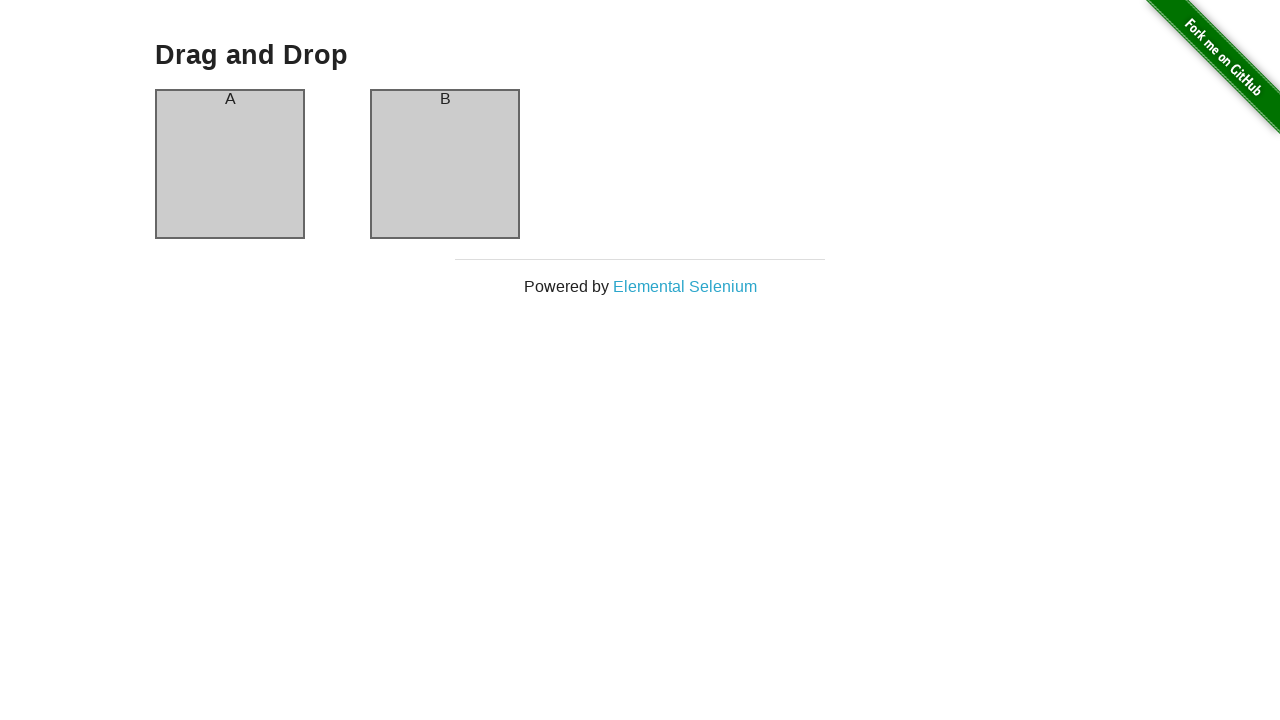

Dragged column A to column B at (445, 164)
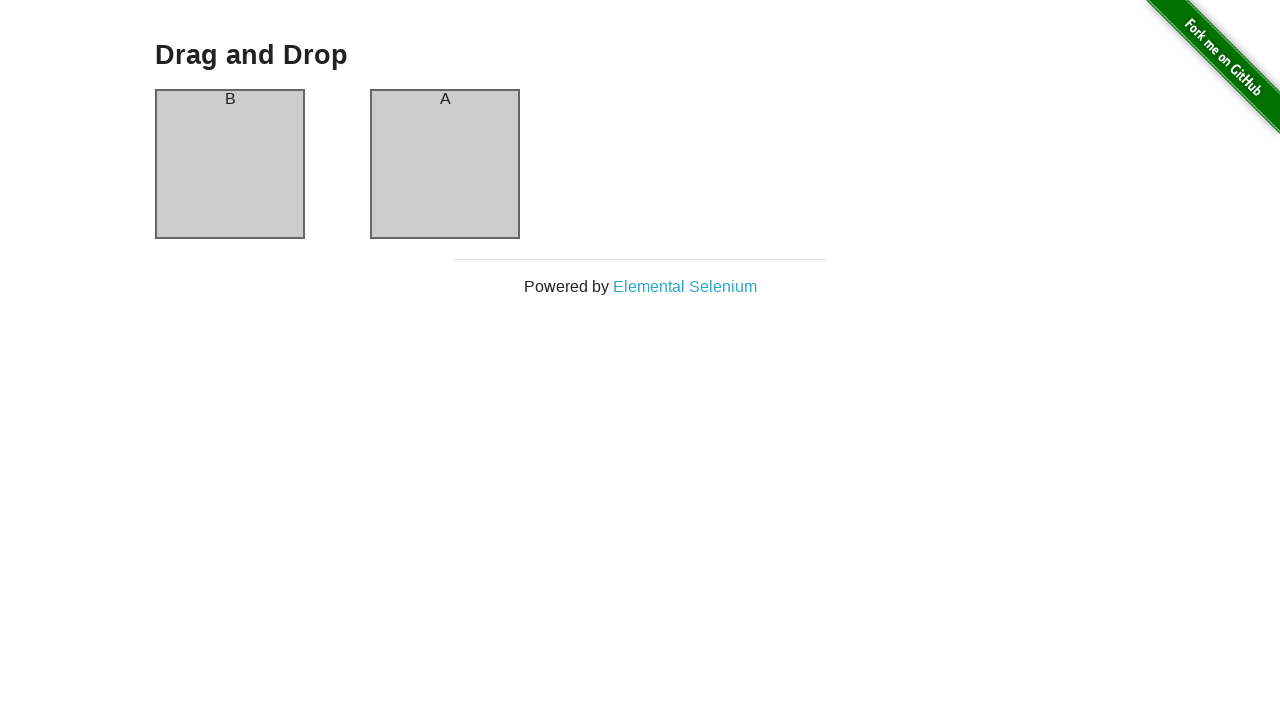

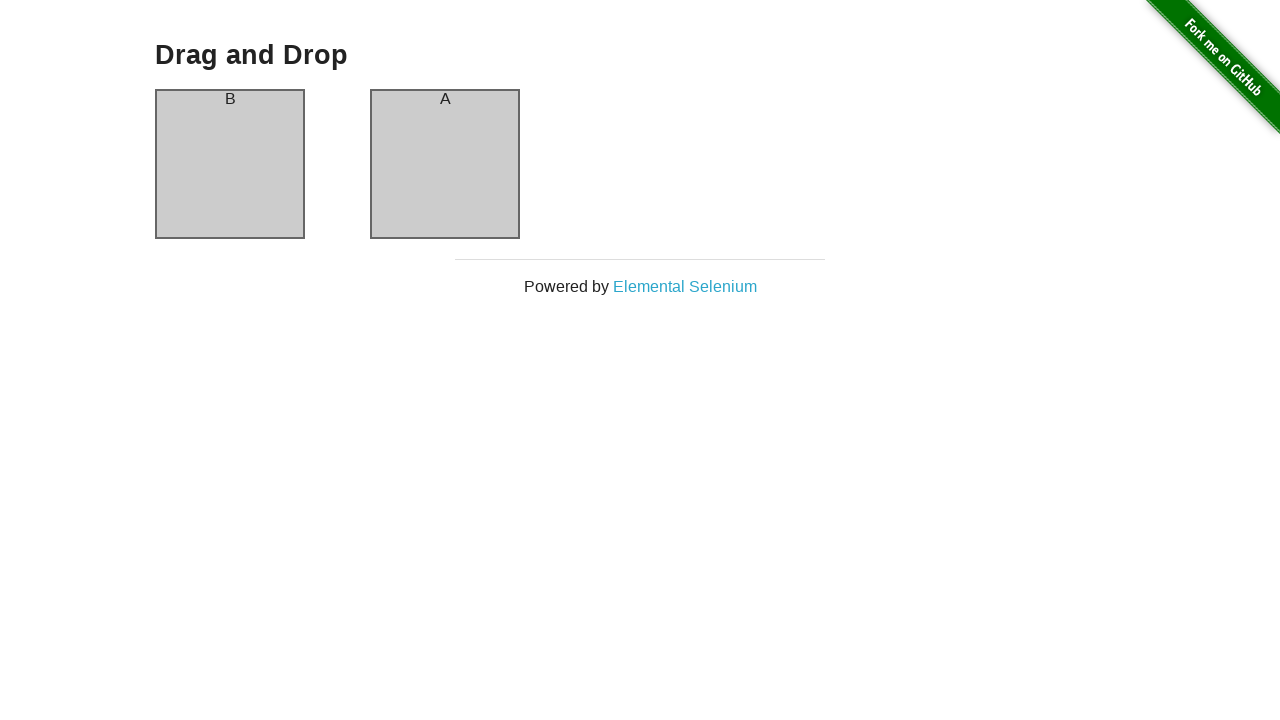